Completes a riddle challenge by solving three sequential riddles, using the answer from one riddle as input for the next

Starting URL: https://techstepacademy.com/trial-of-the-stones

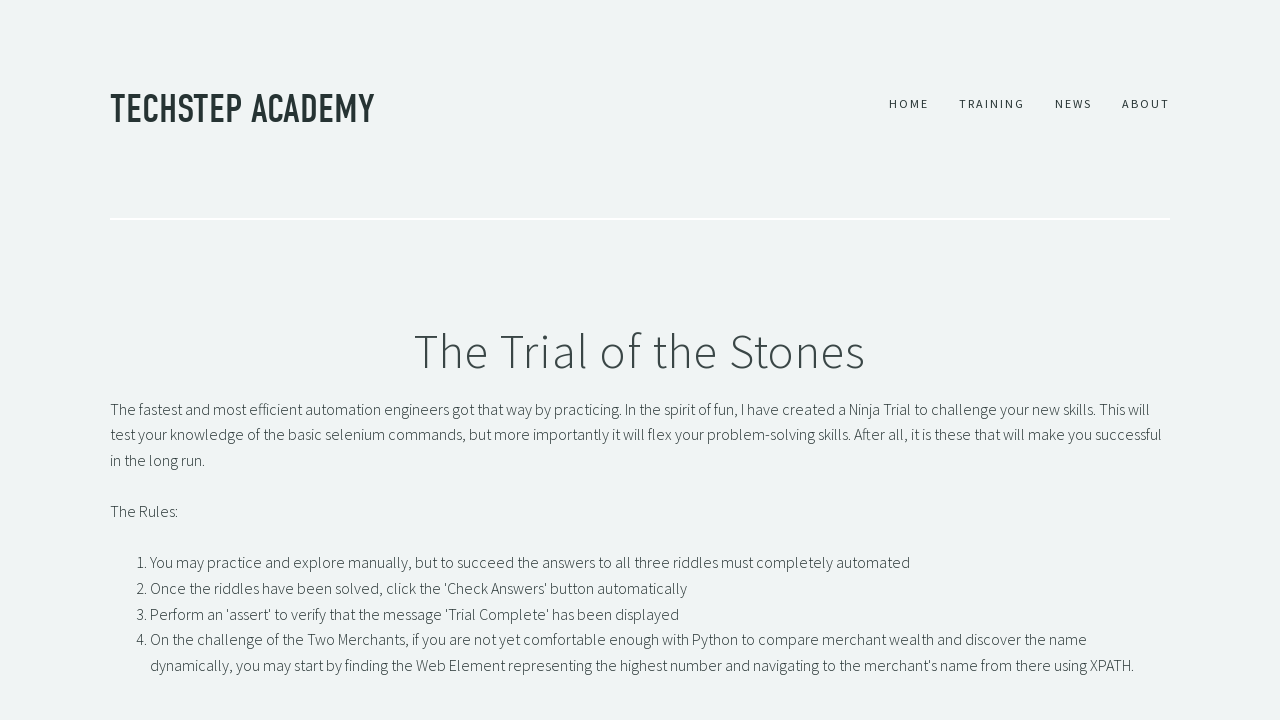

Filled first riddle input with 'rock' on input[id=r1Input]
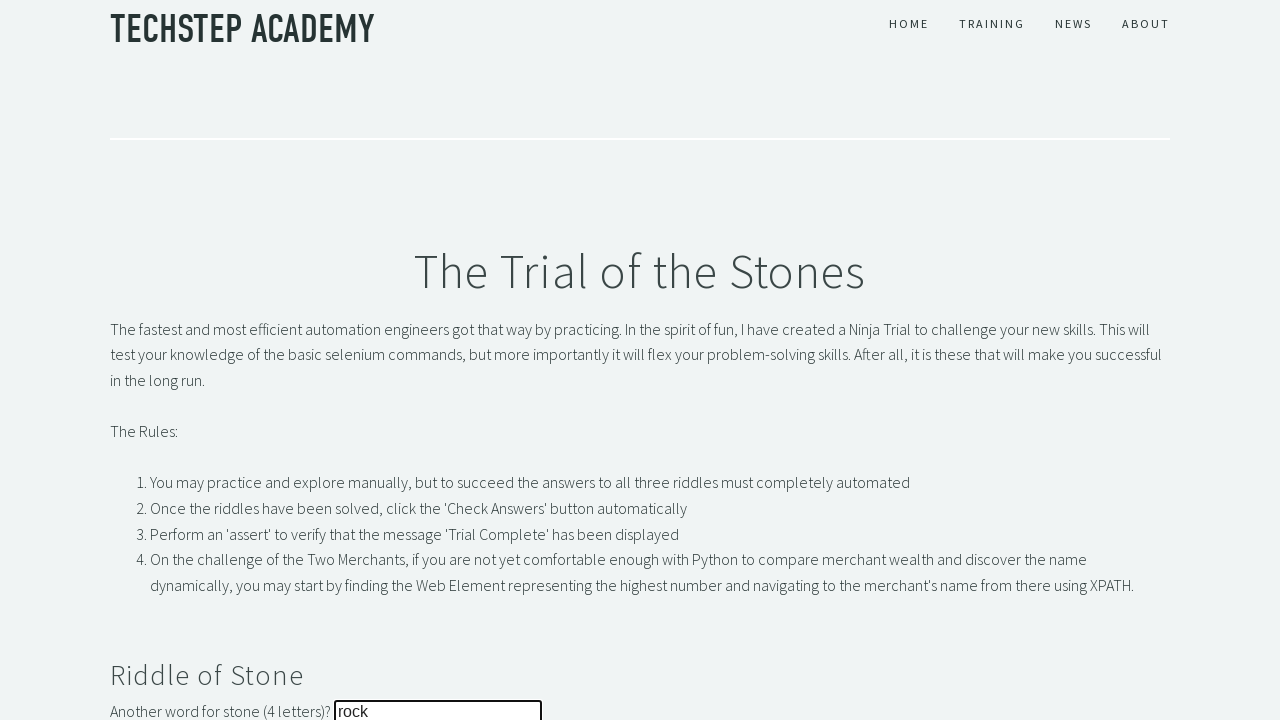

Clicked submit button for first riddle at (145, 360) on button[id=r1Btn]
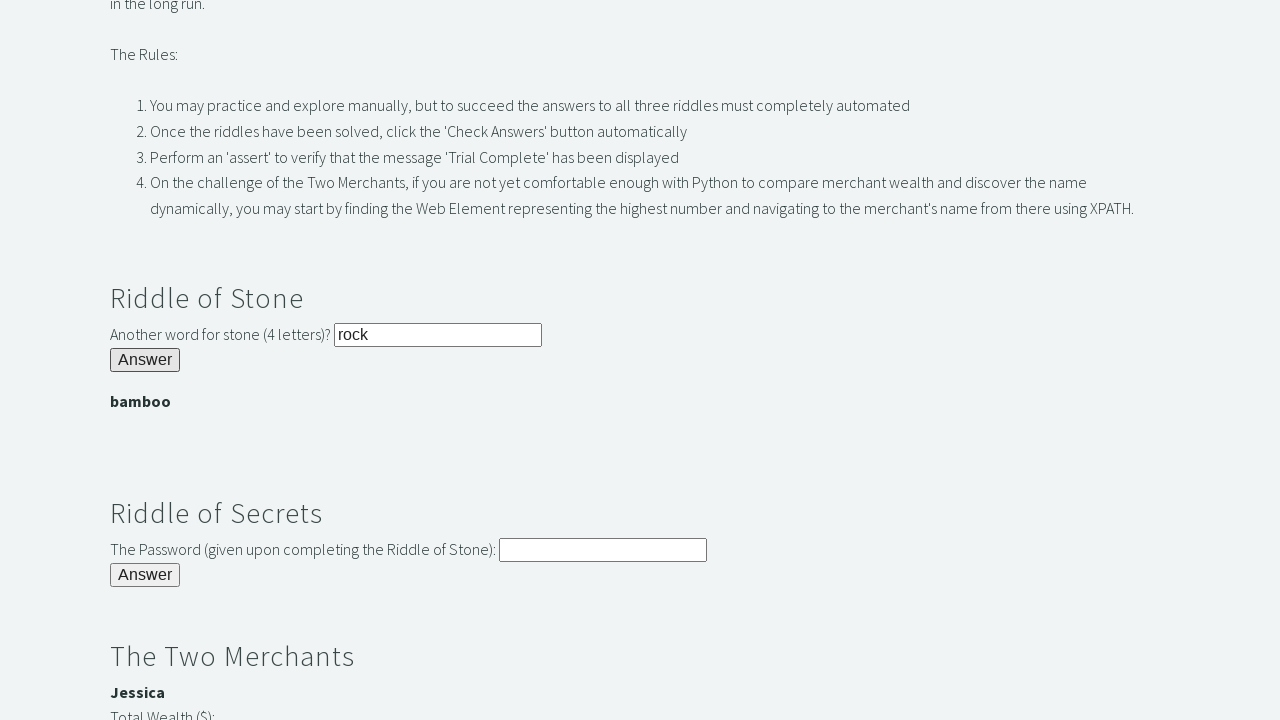

First riddle answer banner appeared
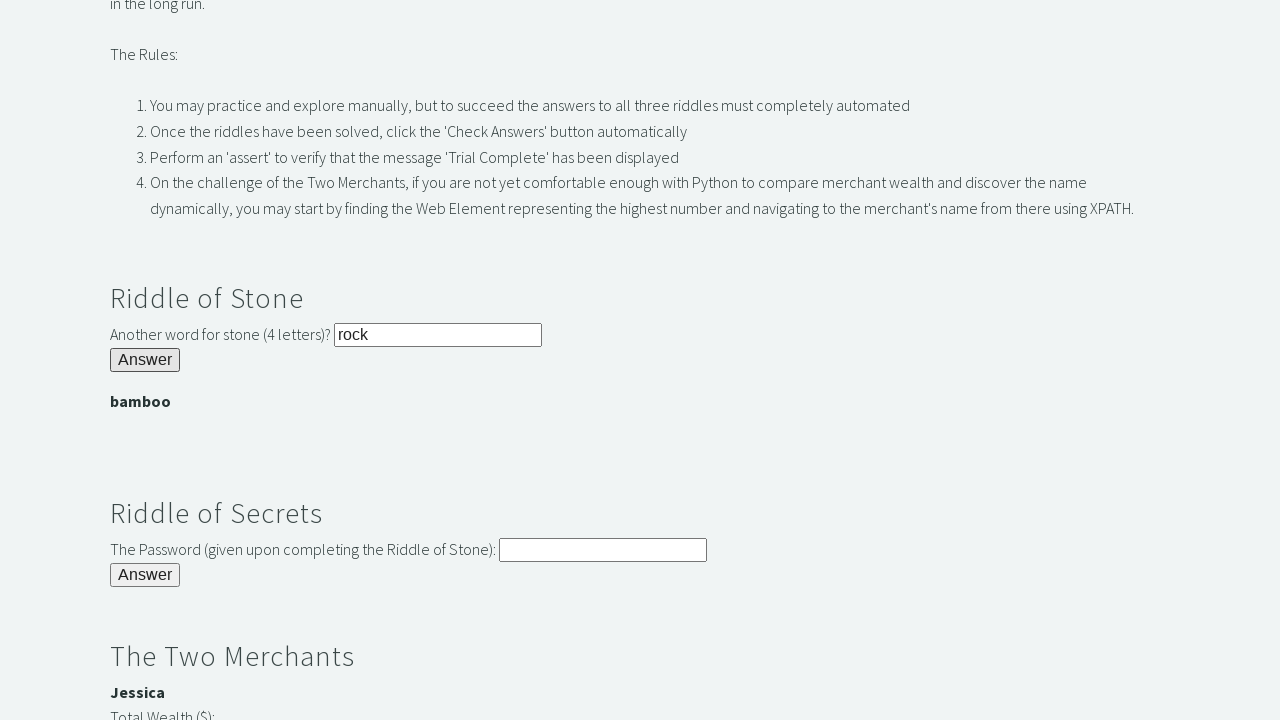

Extracted first riddle answer: 'bamboo'
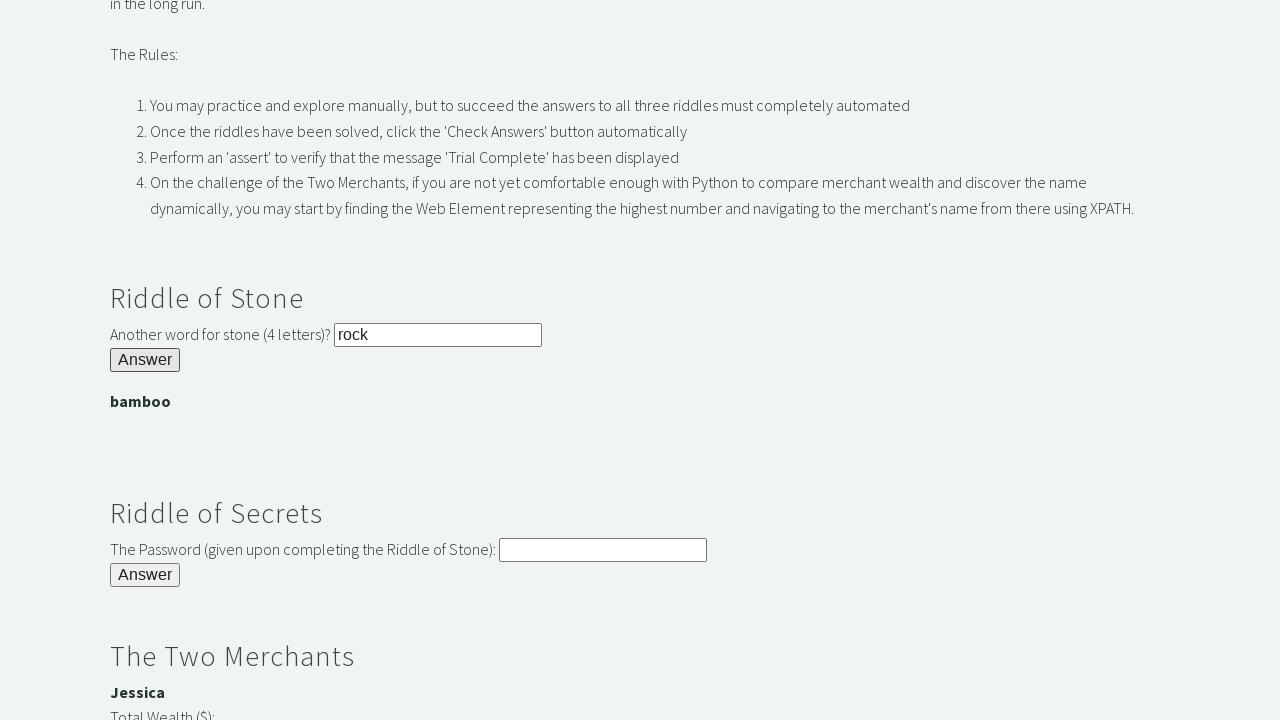

Filled second riddle input with first answer: 'bamboo' on input[id=r2Input]
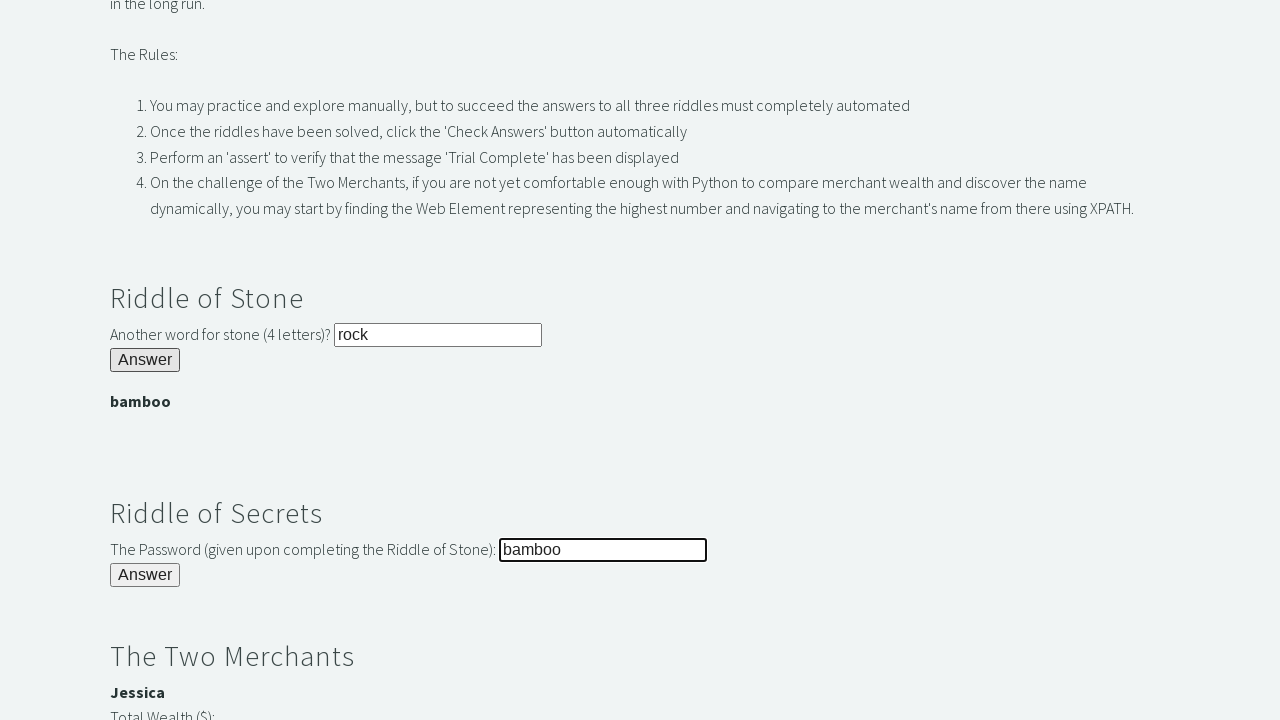

Clicked submit button for second riddle at (145, 575) on button[id=r2Butn]
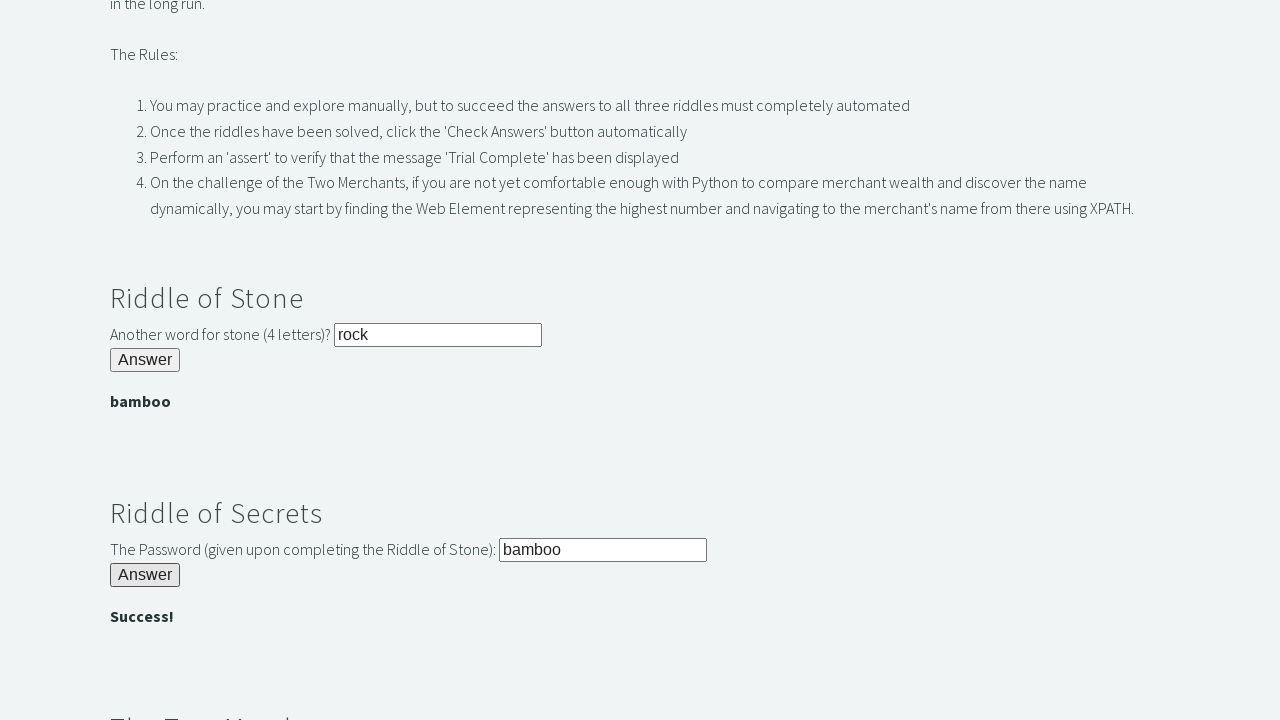

Filled third riddle input with 'Jessica' on input[id=r3Input]
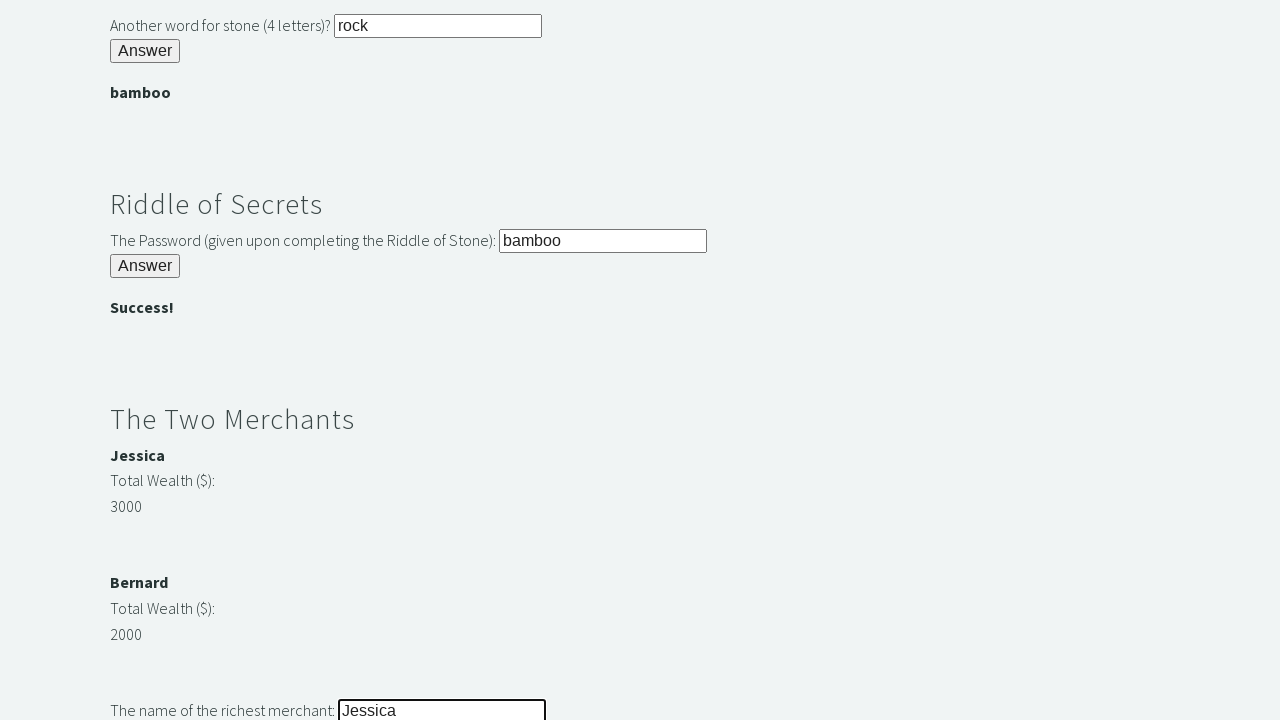

Clicked submit button for third riddle at (145, 360) on button[id=r3Butn]
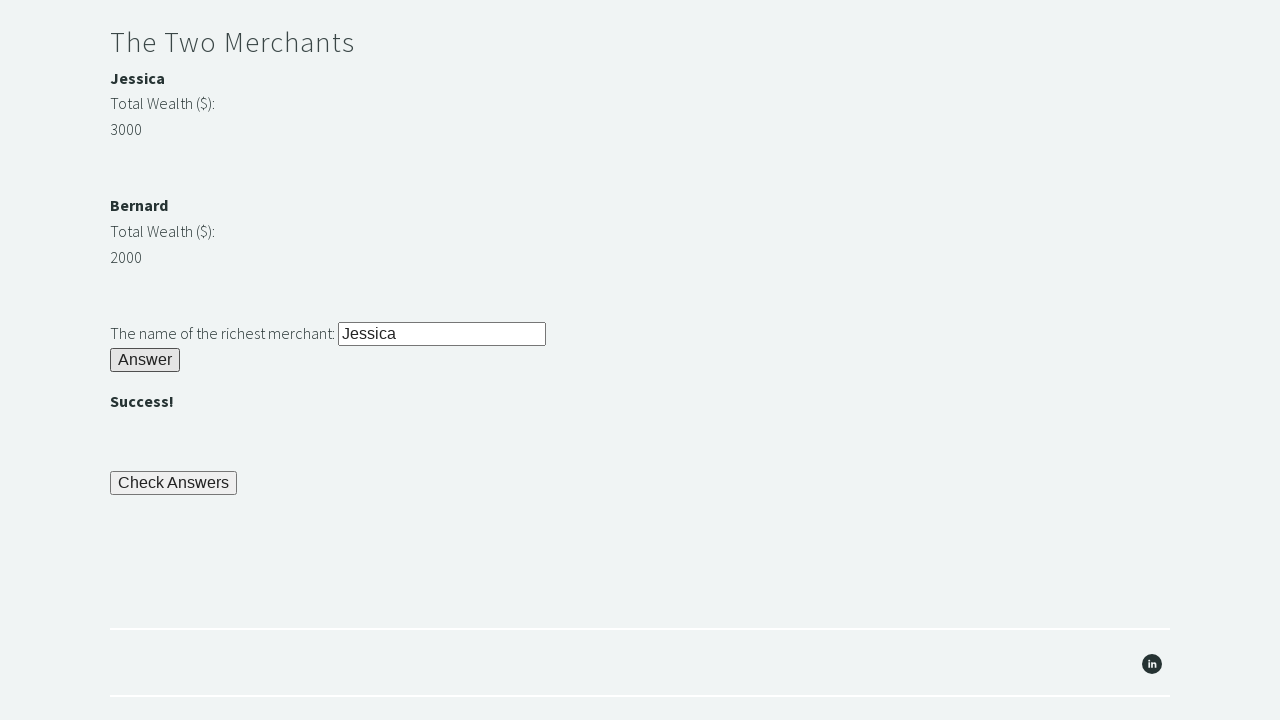

Clicked check button to verify trial completion at (174, 483) on button[id=checkButn]
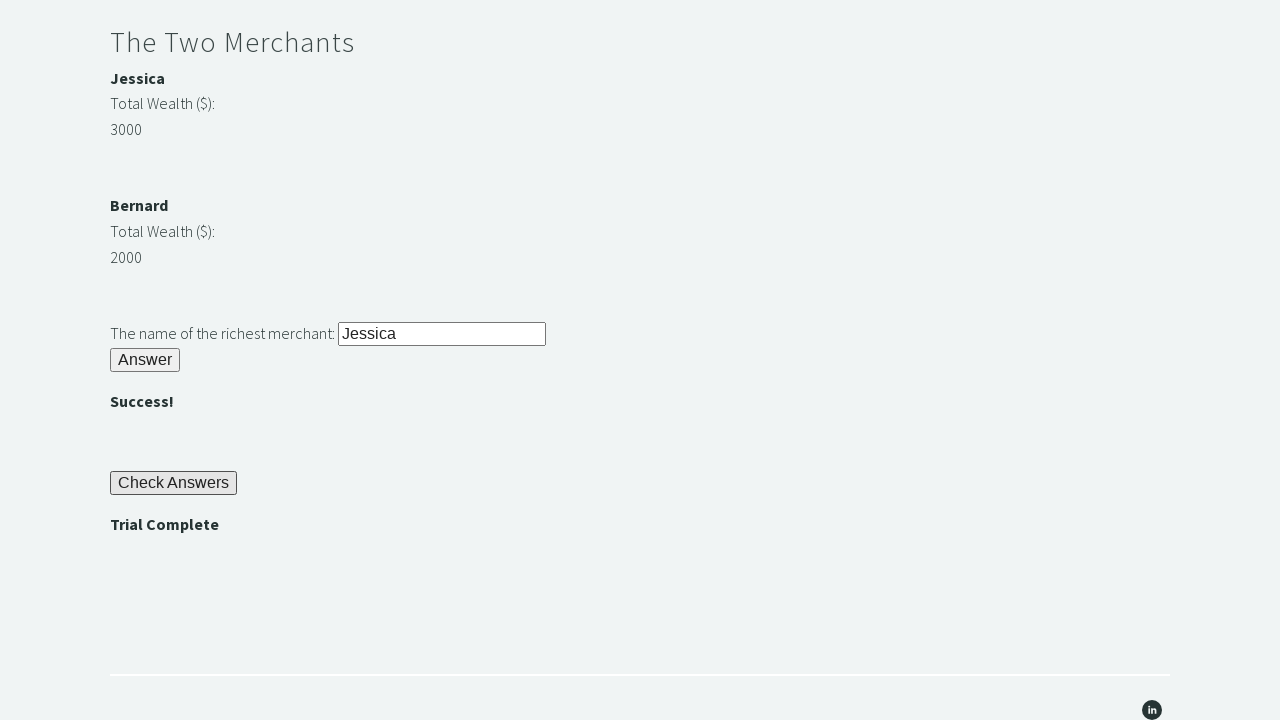

Trial completion banner became visible
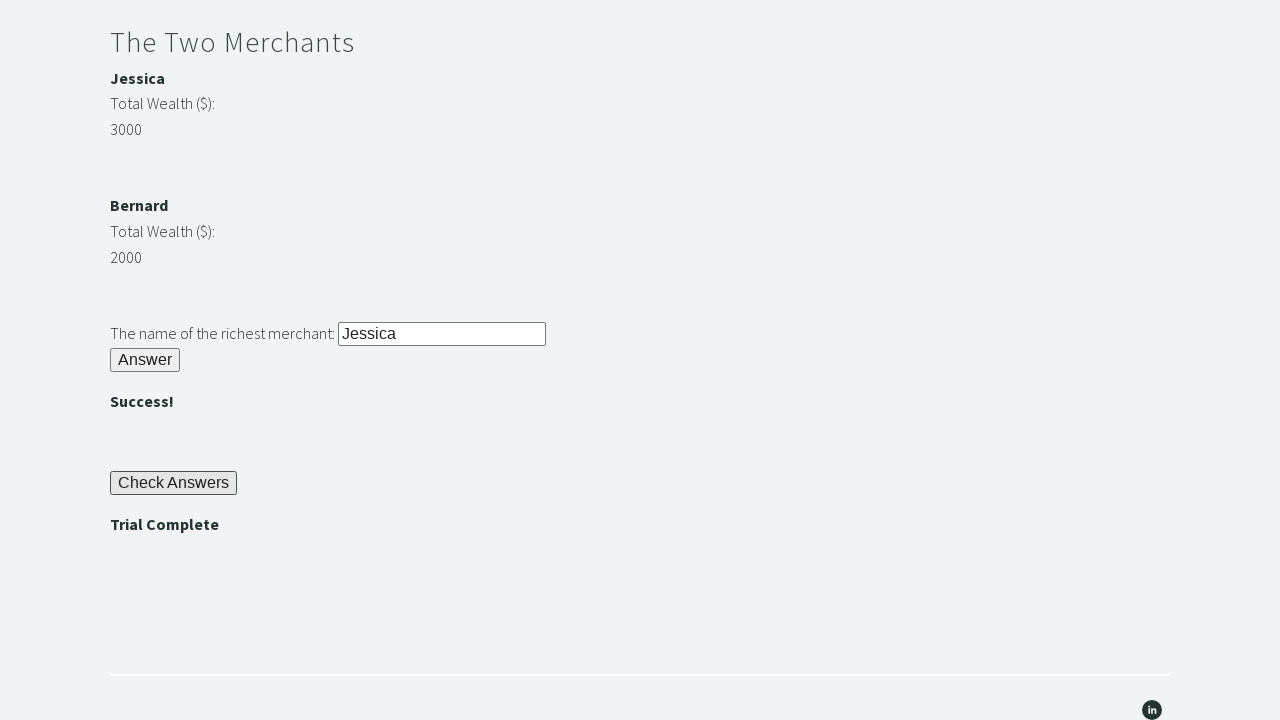

Verified completion message: 'Trial Complete'
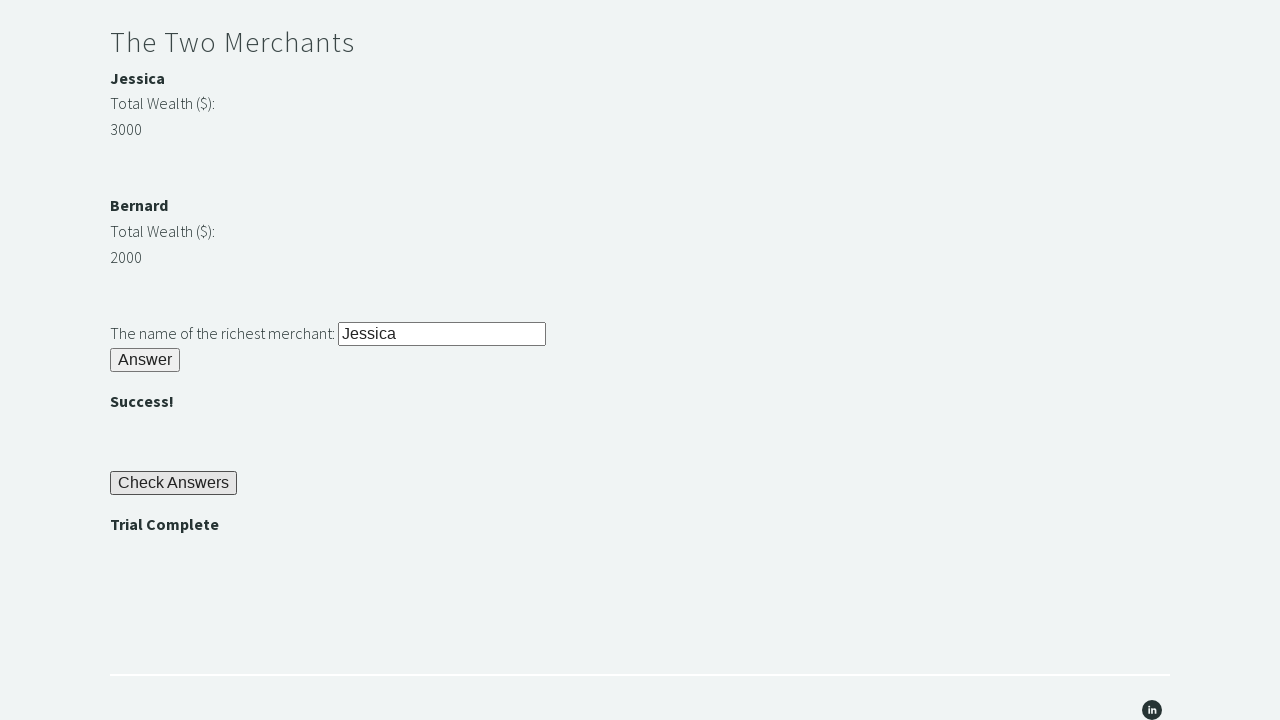

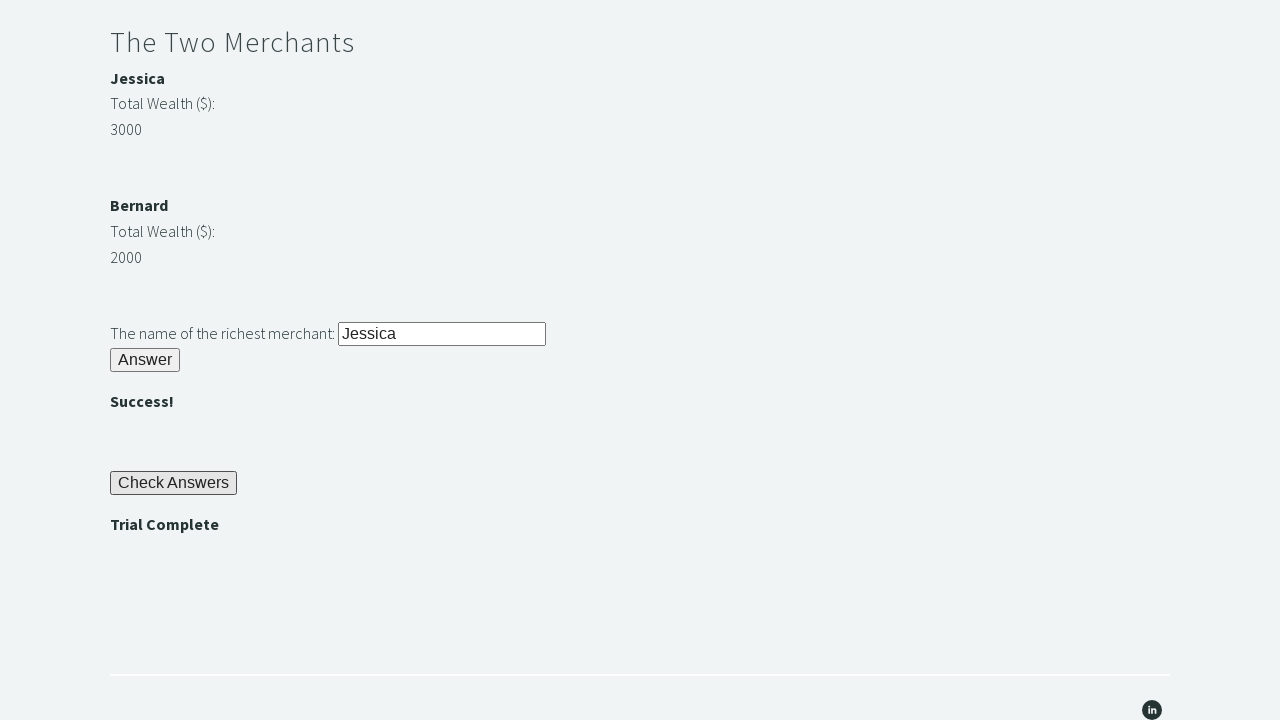